Tests file upload functionality by uploading a file and submitting the form

Starting URL: http://the-internet.herokuapp.com/upload

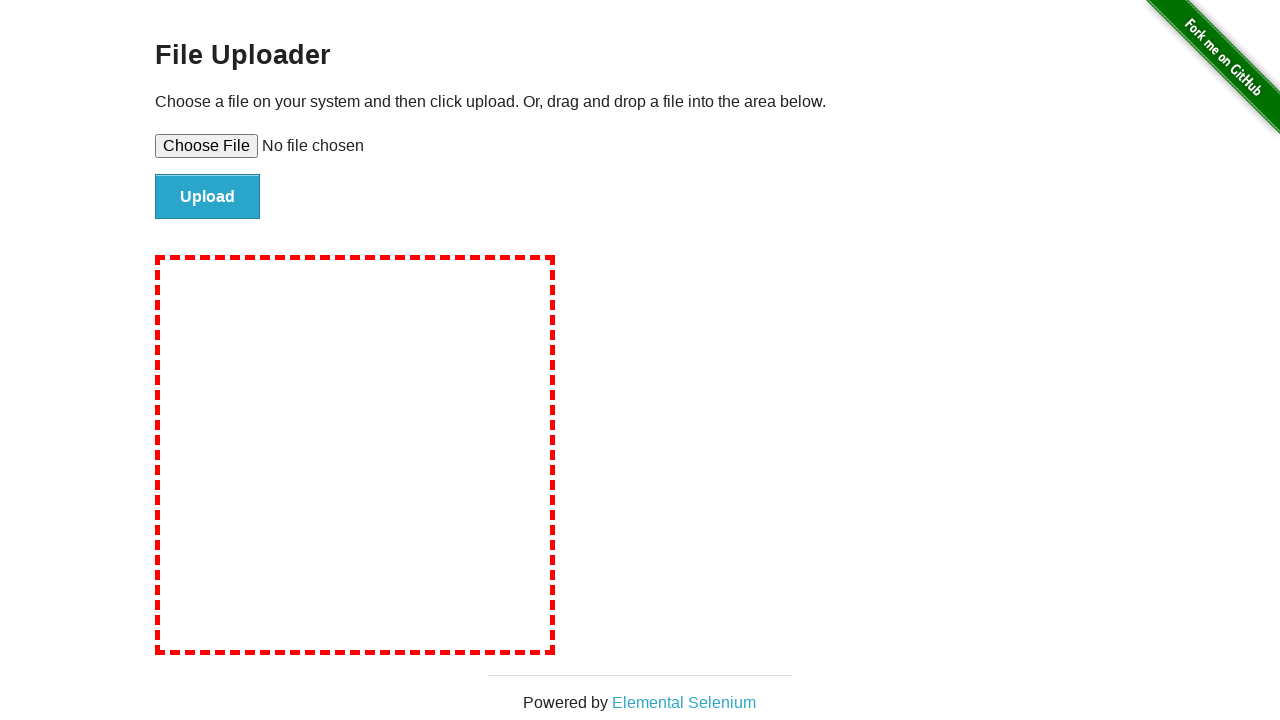

Created temporary test file with content
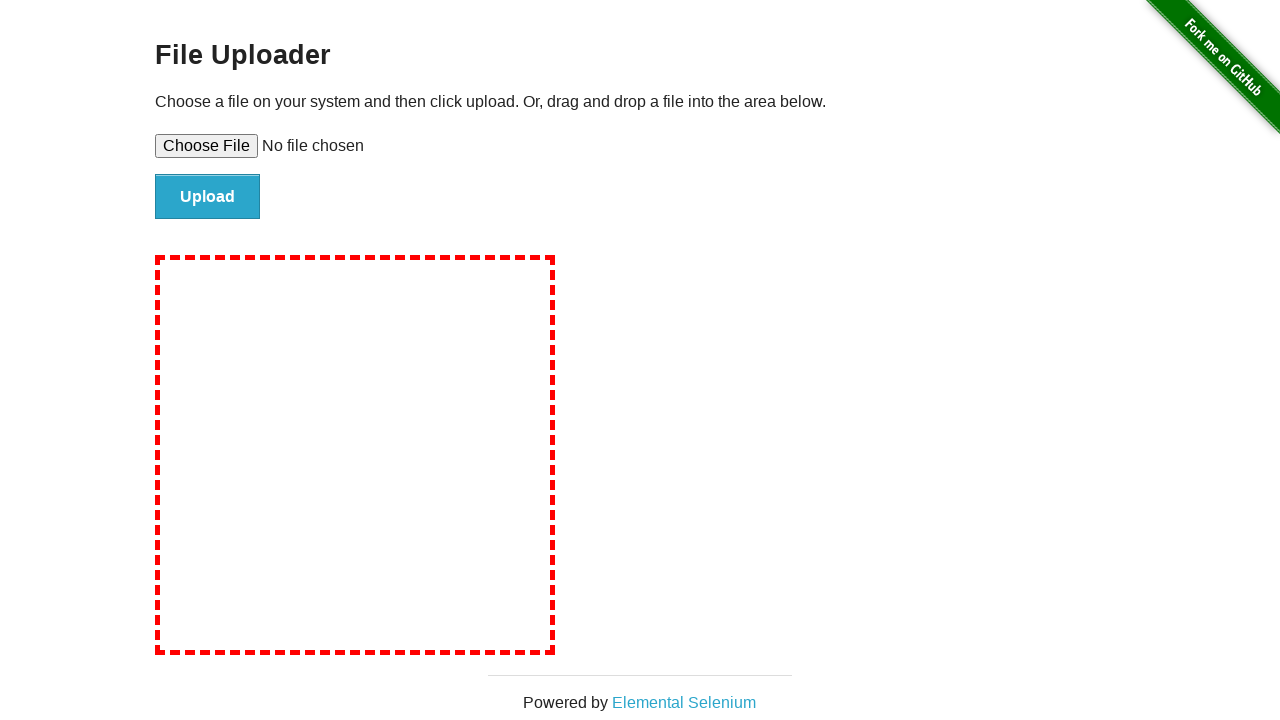

Selected temporary file for upload
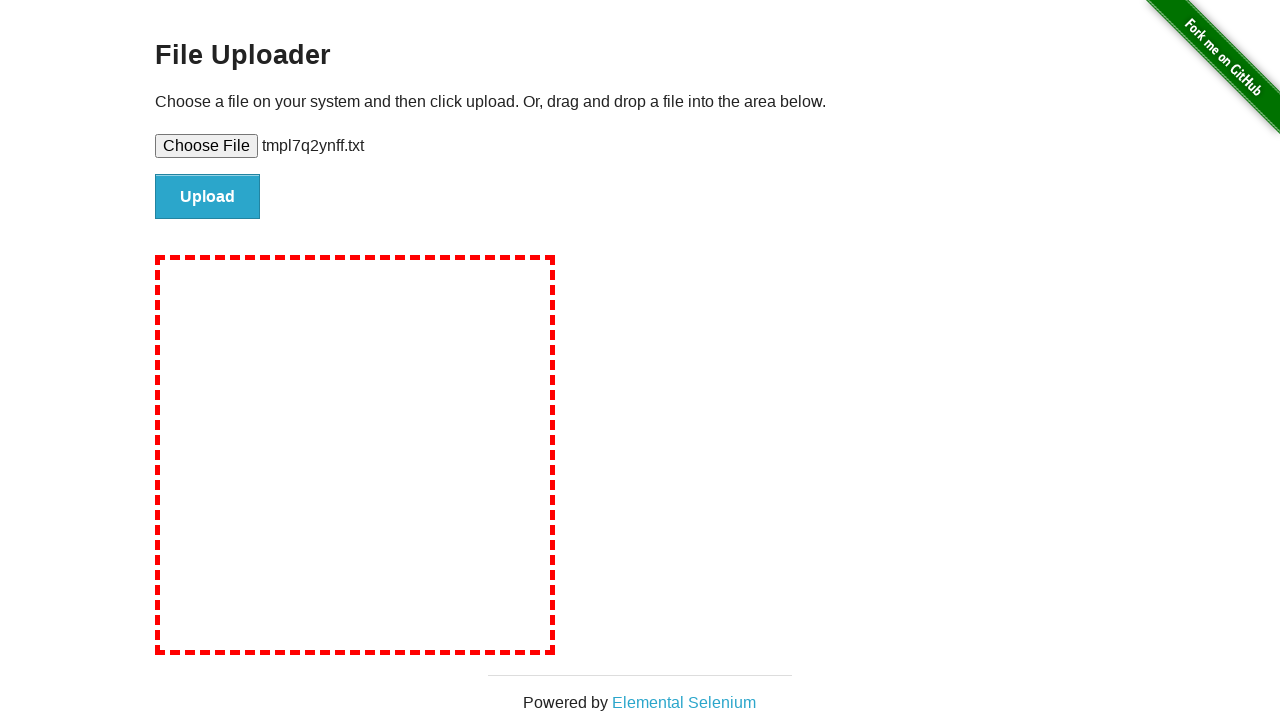

Clicked file submit button to upload file at (208, 197) on xpath=//input[@id='file-submit']
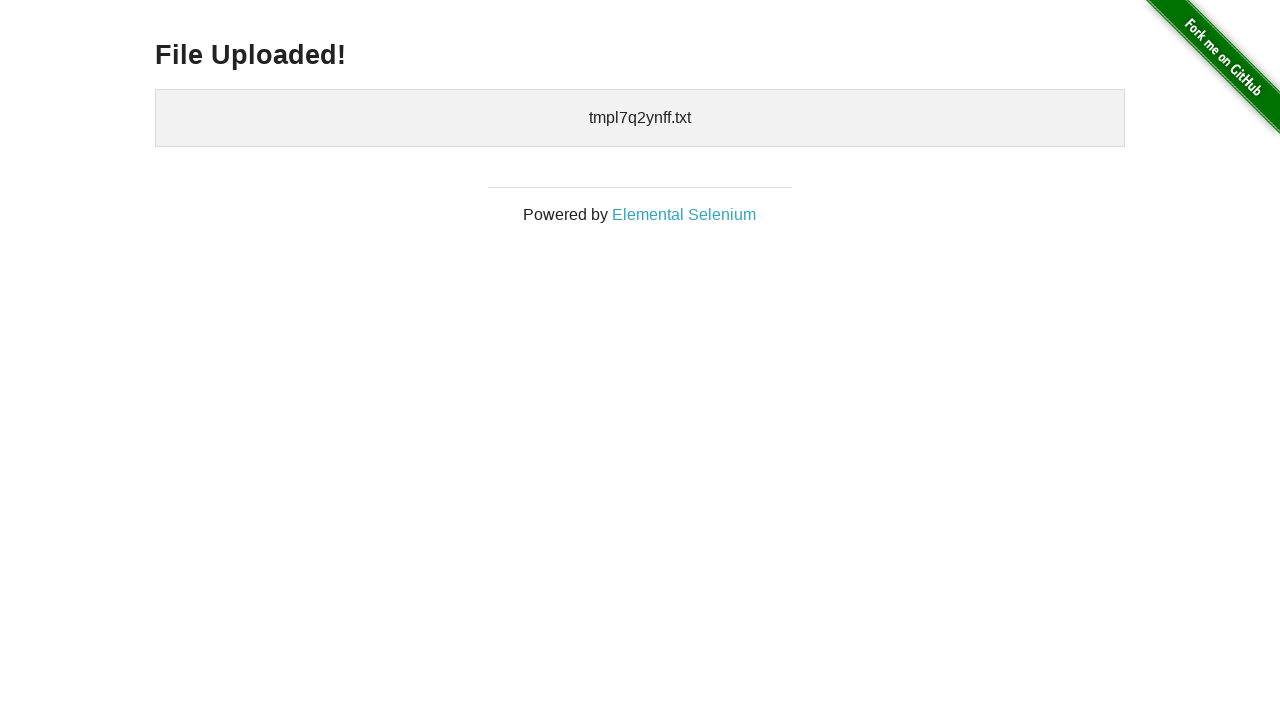

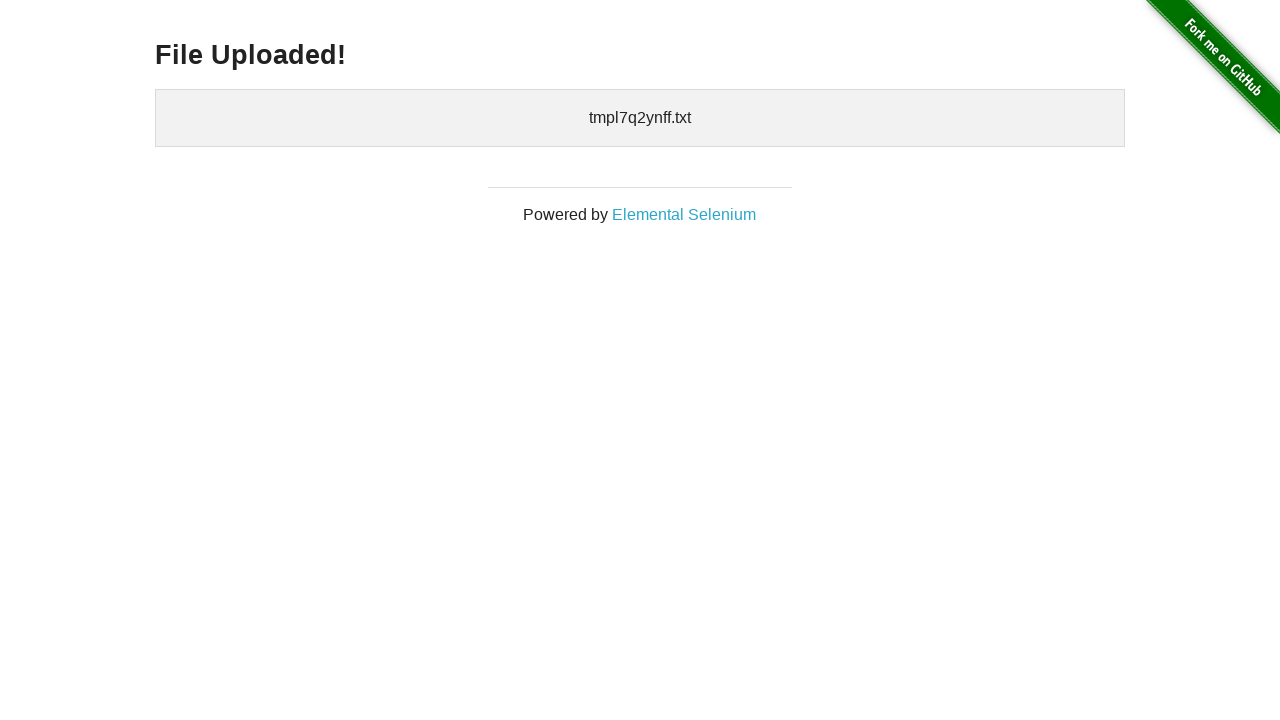